Navigates to GoDaddy homepage and validates the page title and URL match expected values

Starting URL: https://www.godaddy.com/

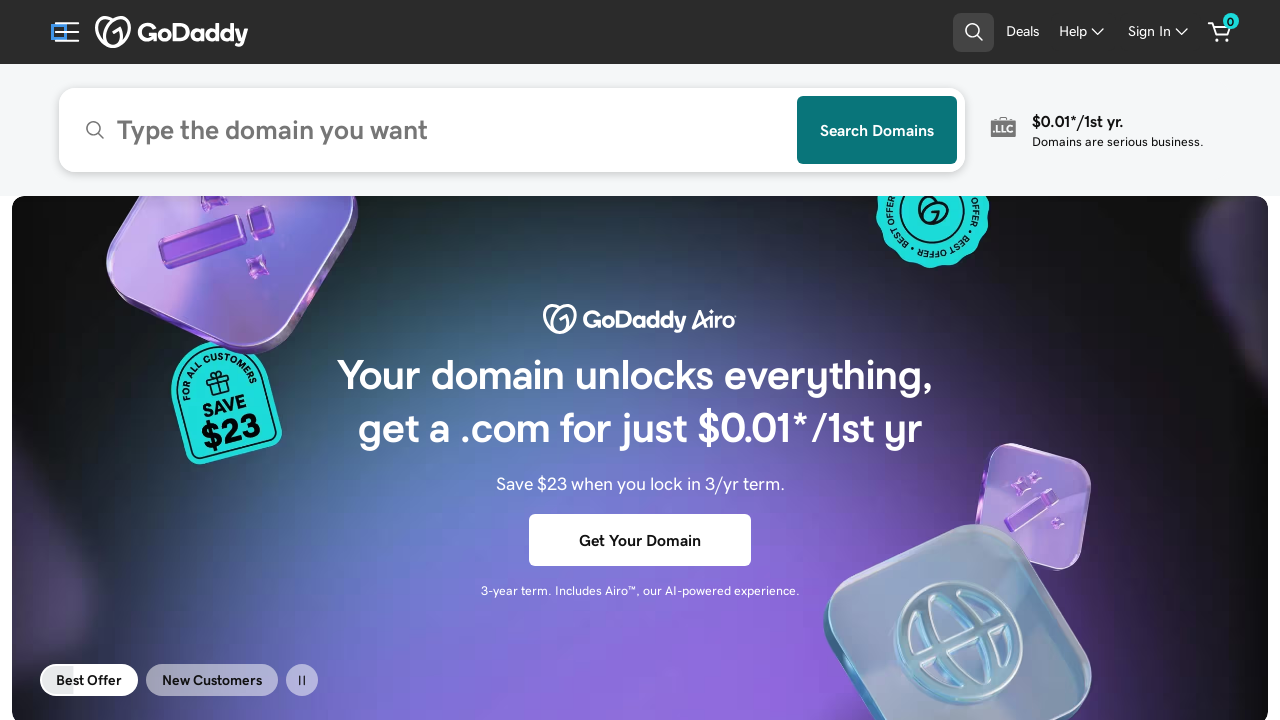

Waited for page to reach domcontentloaded state
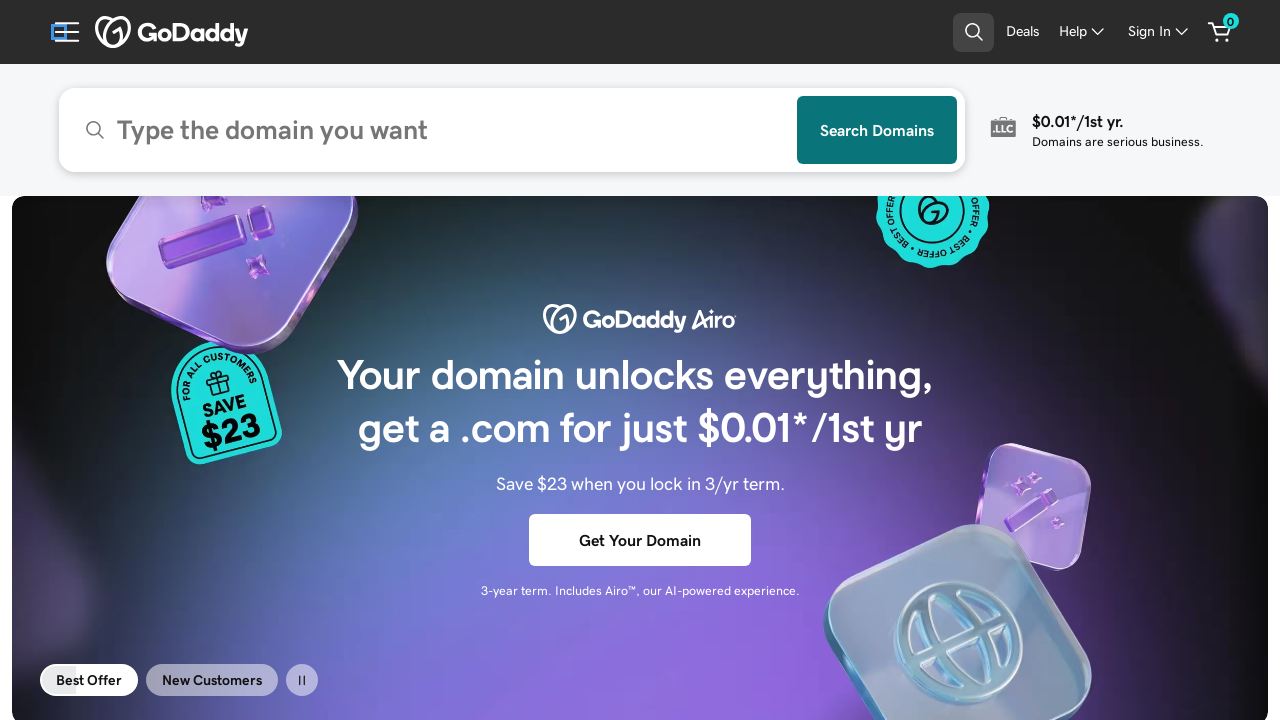

Retrieved page title
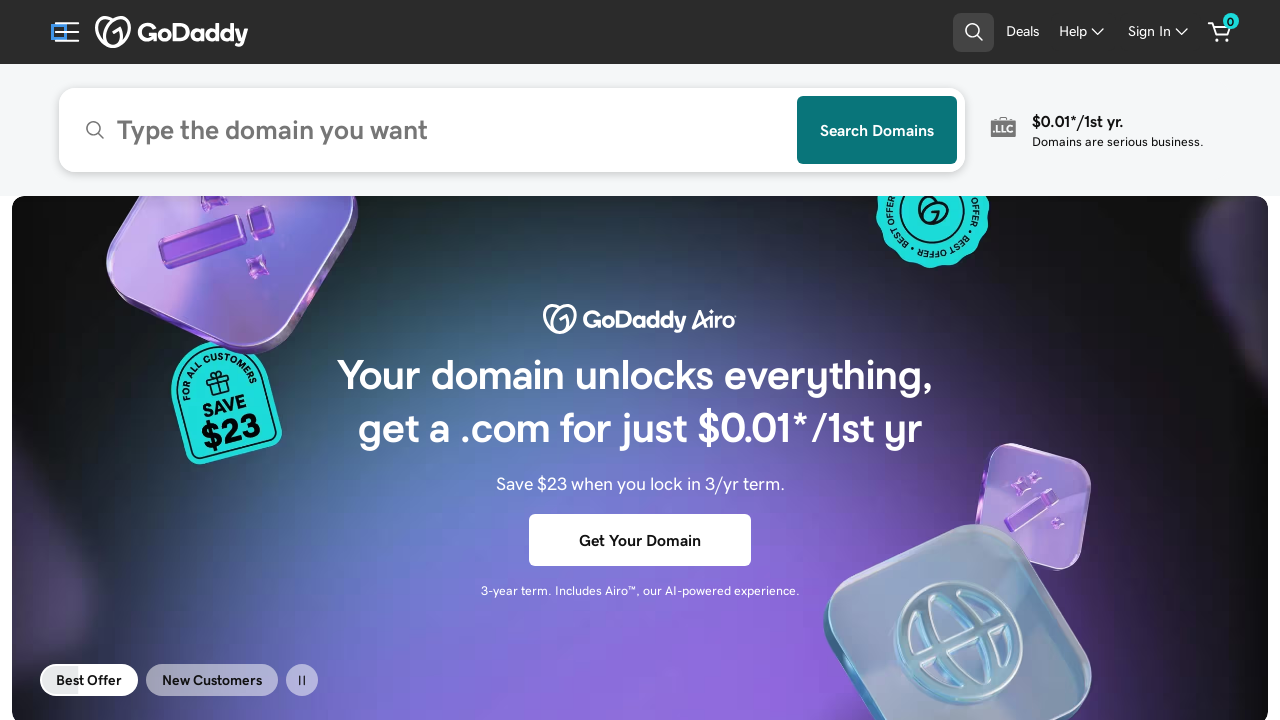

Validated page title contains 'GoDaddy': GoDaddy Official Site: Get a Domain & Launch Your Website.
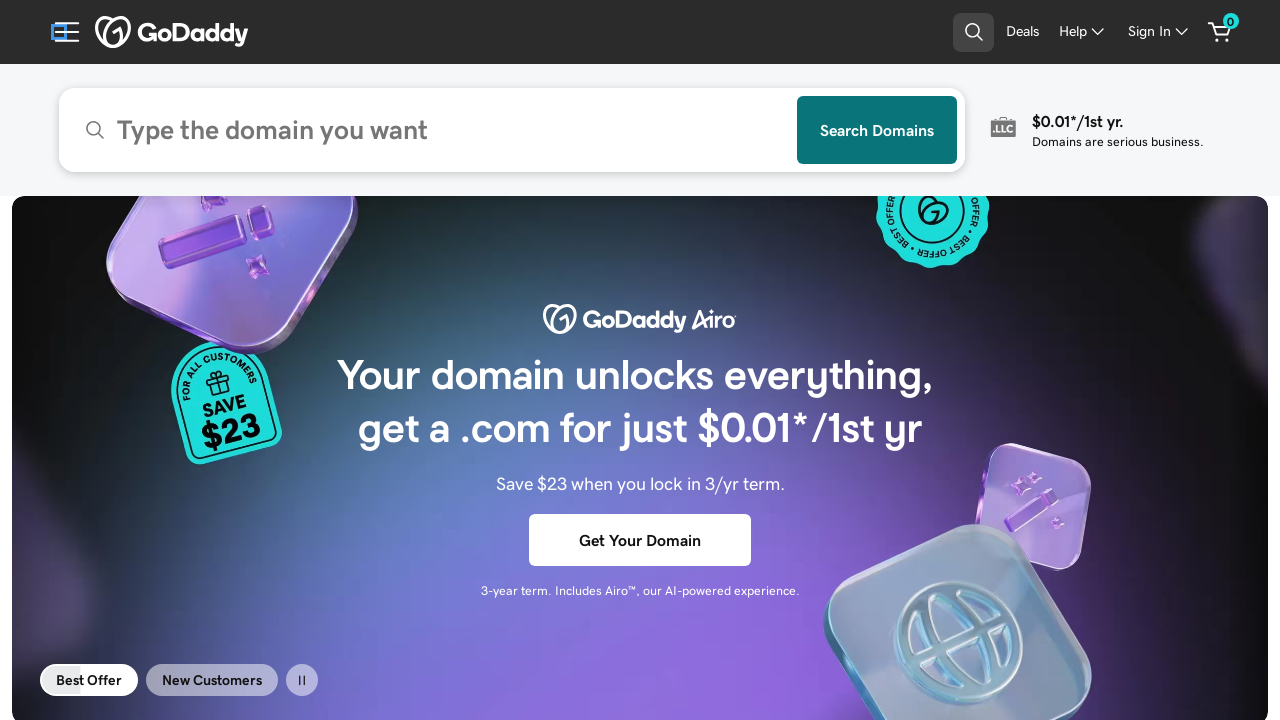

Retrieved current page URL
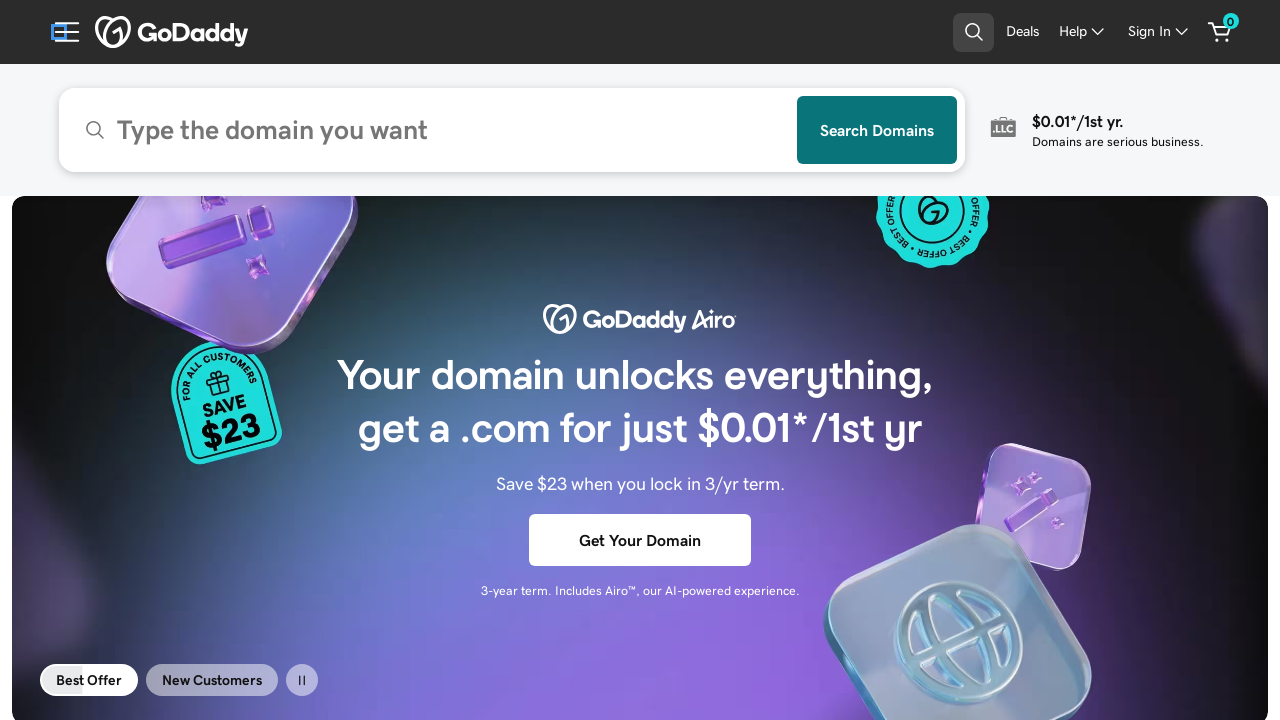

Validated URL contains 'godaddy.com': https://www.godaddy.com/
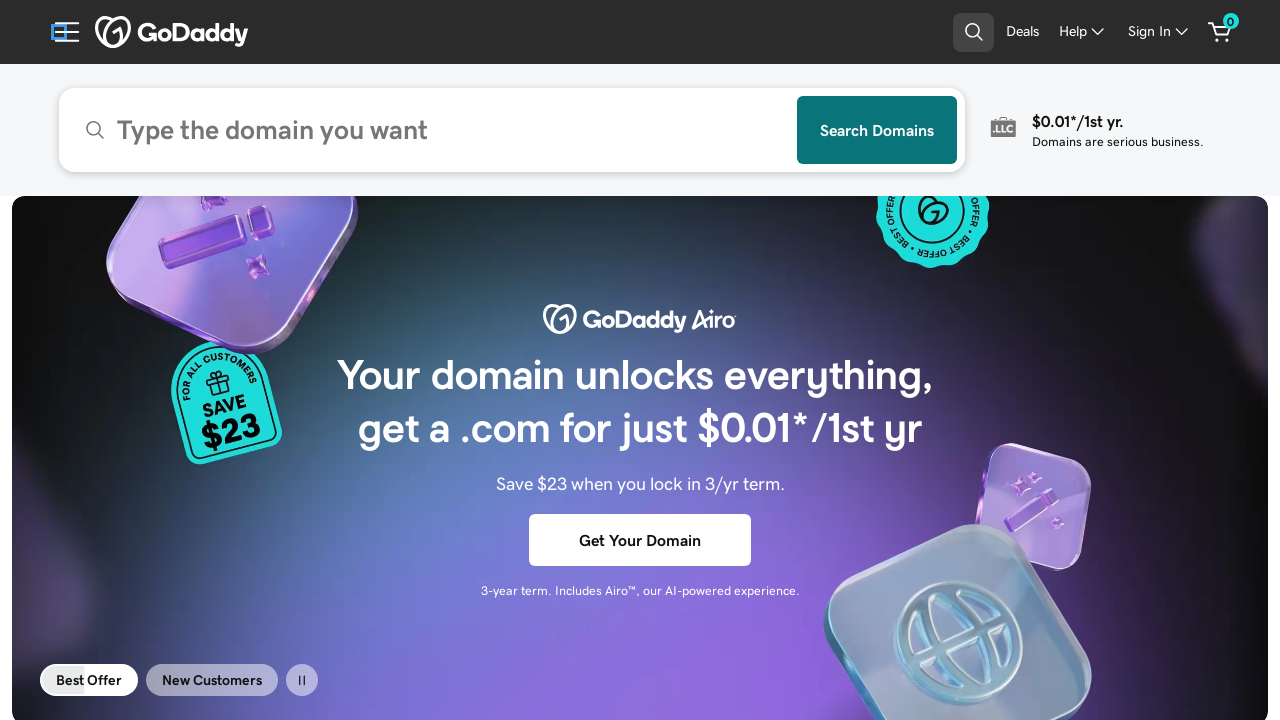

Retrieved page content
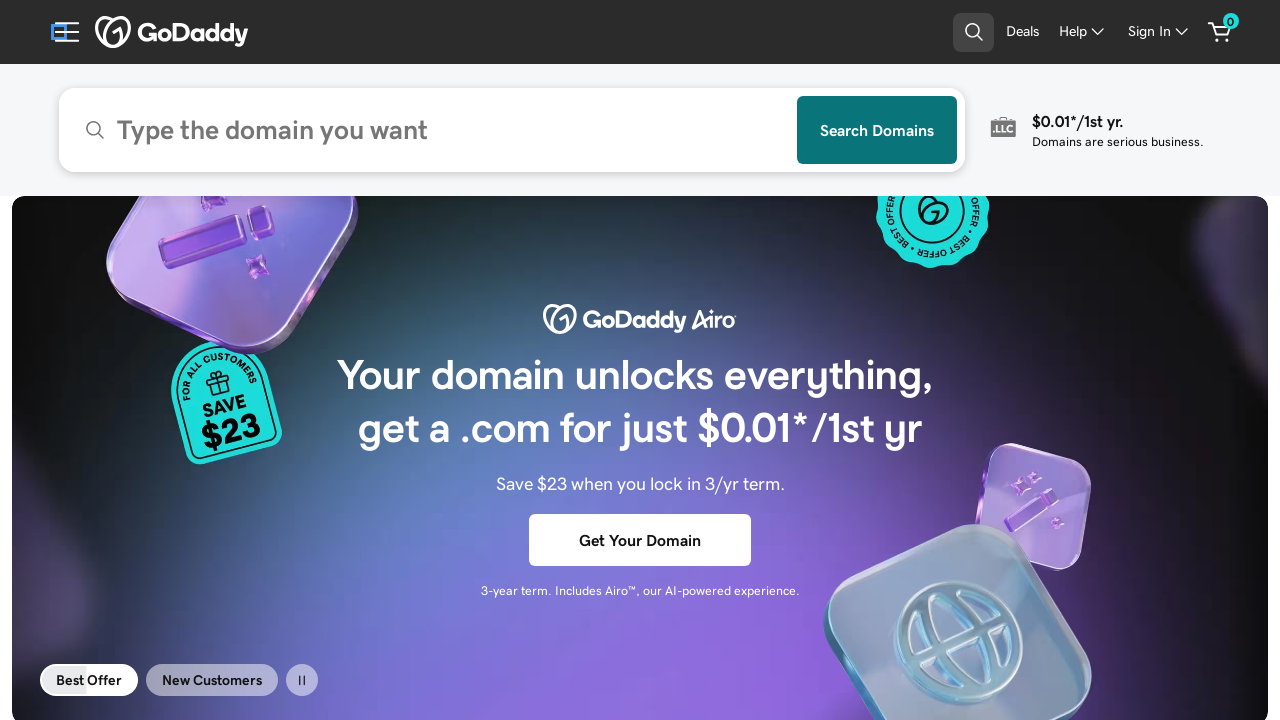

Validated page content contains 'GoDaddy'
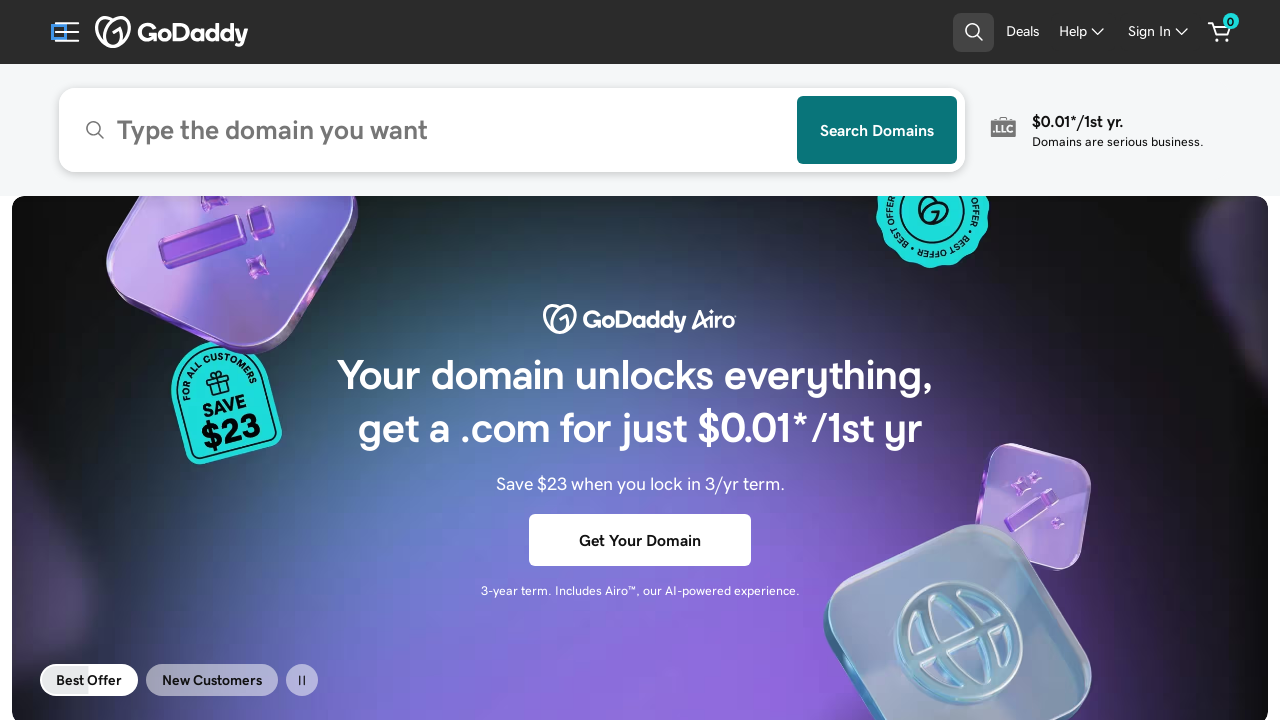

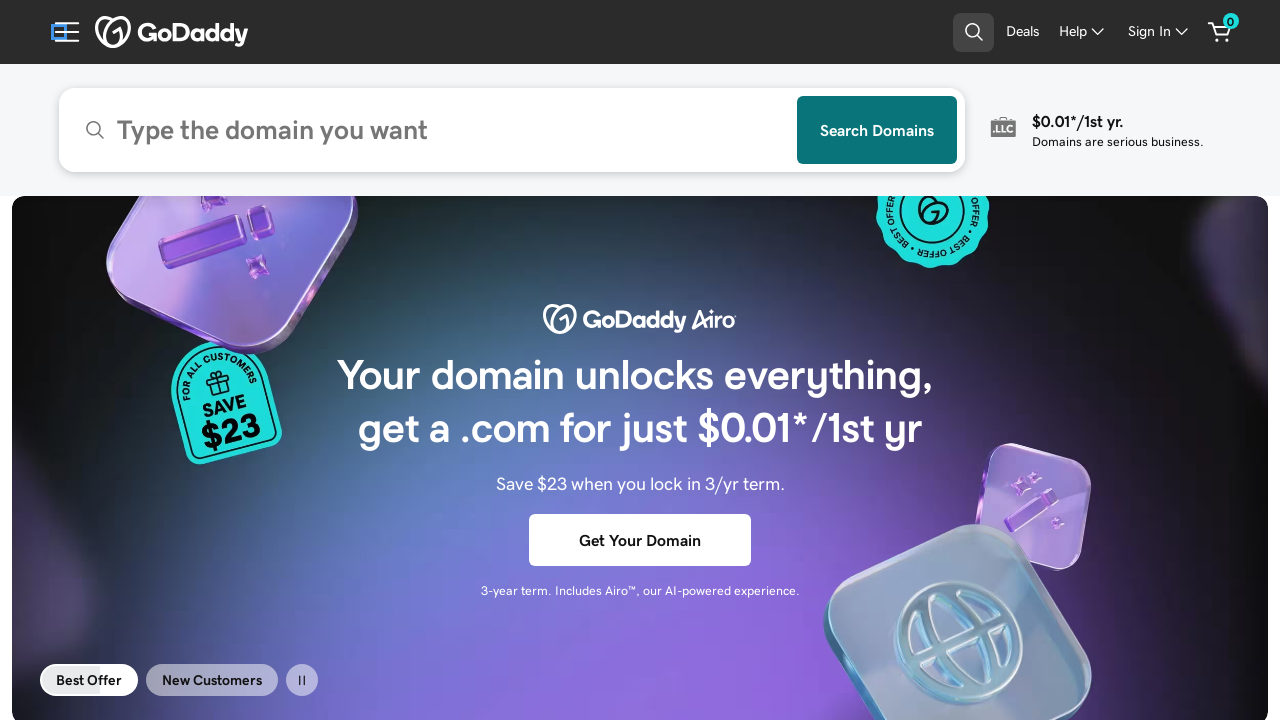